Tests JavaScript alert functionality by clicking a button that triggers an alert, then accepting the alert dialog.

Starting URL: https://demoqa.com/alerts

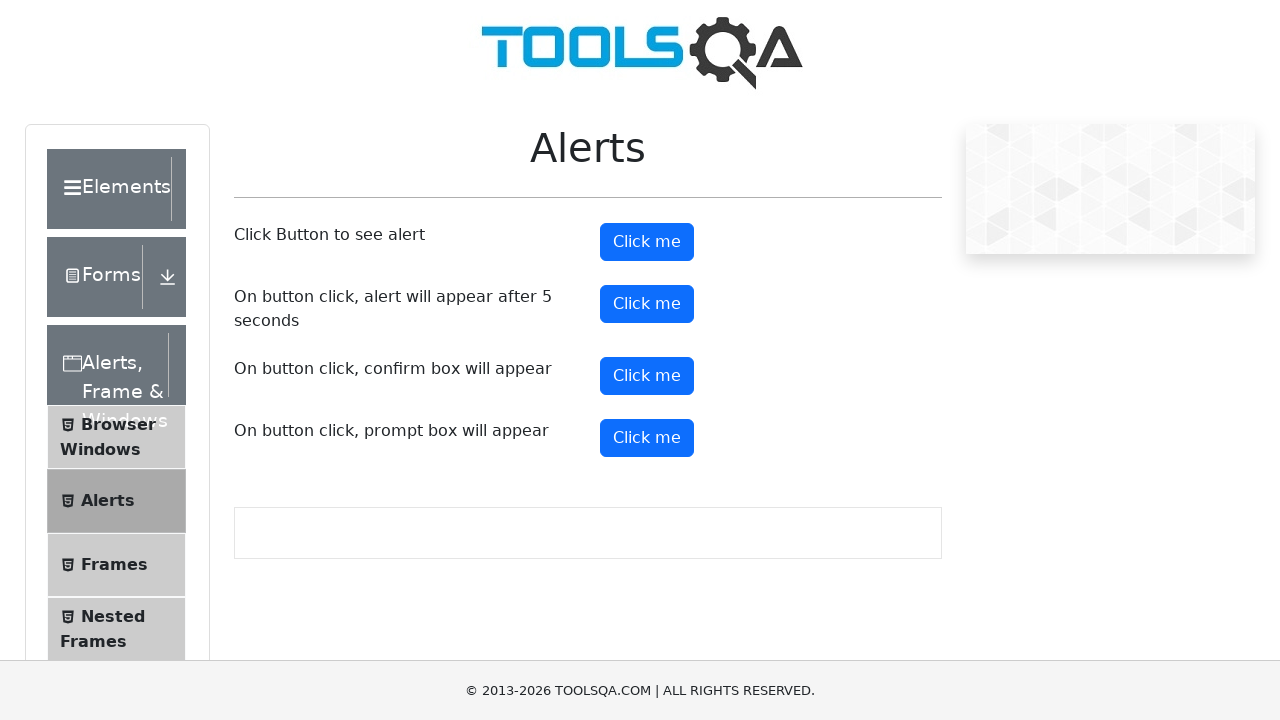

Set up dialog handler to accept alerts
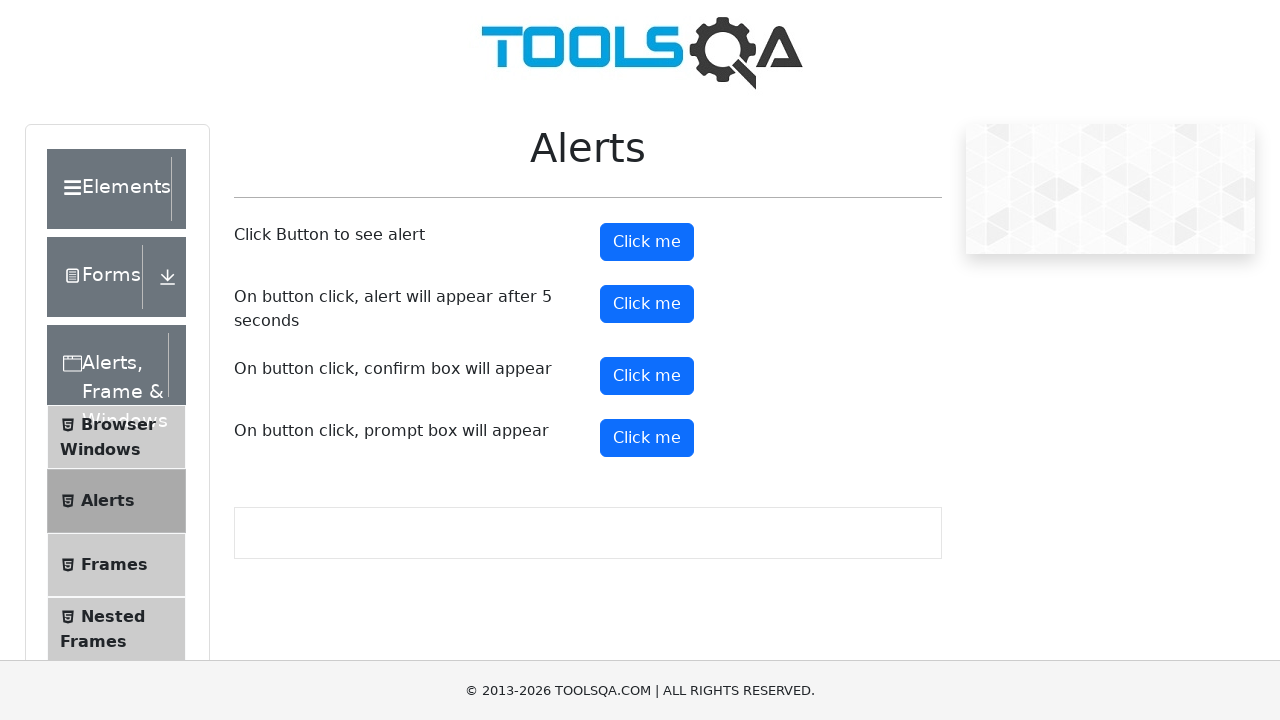

Clicked alert button to trigger JavaScript alert at (647, 242) on #alertButton
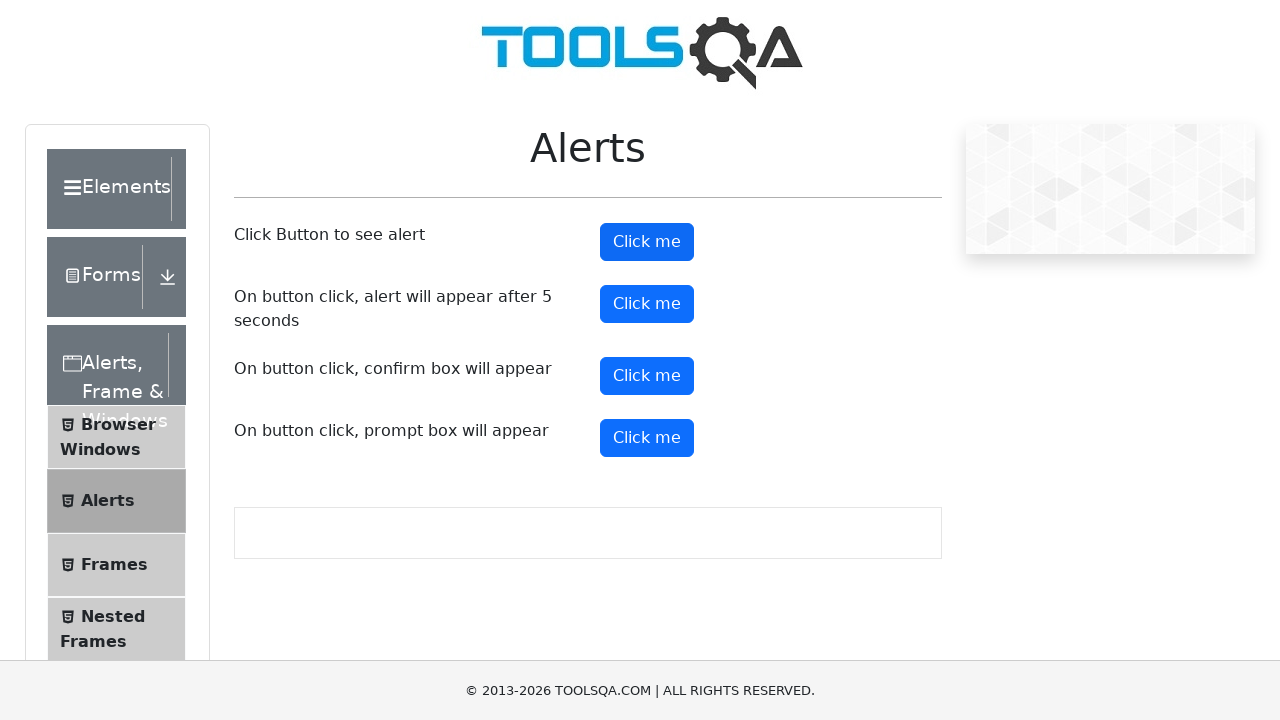

Alert dialog was accepted and handled
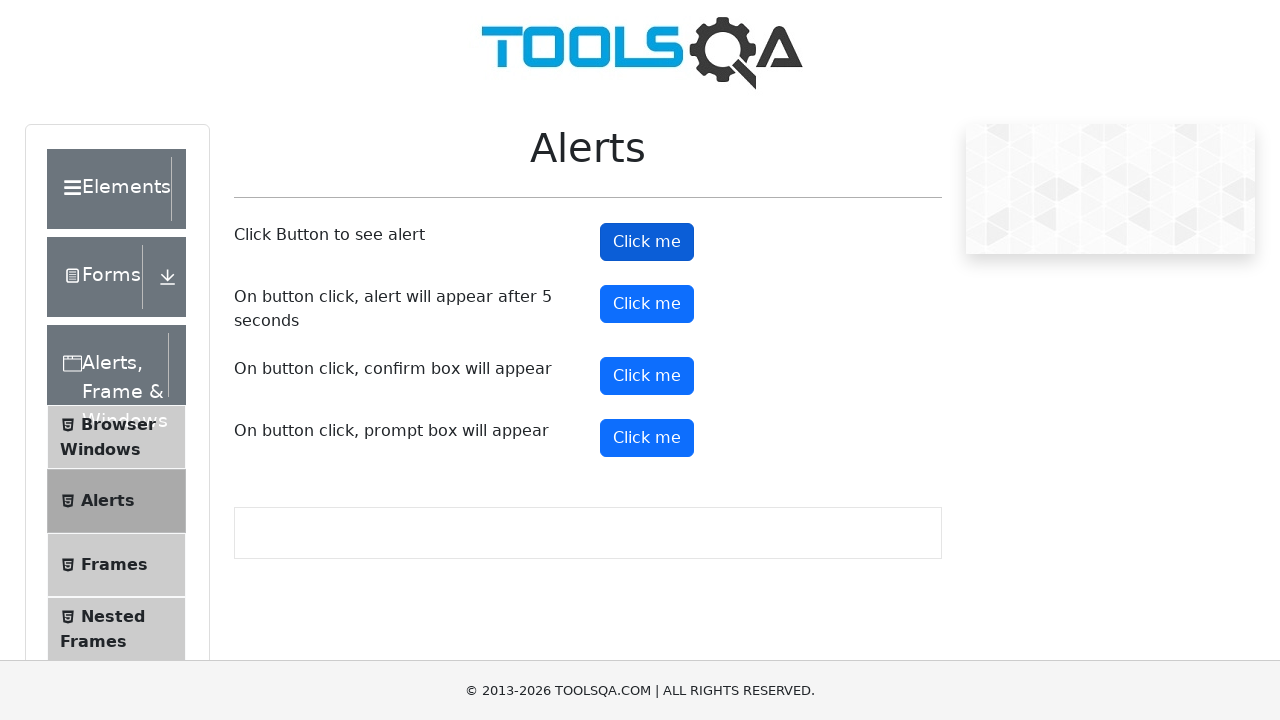

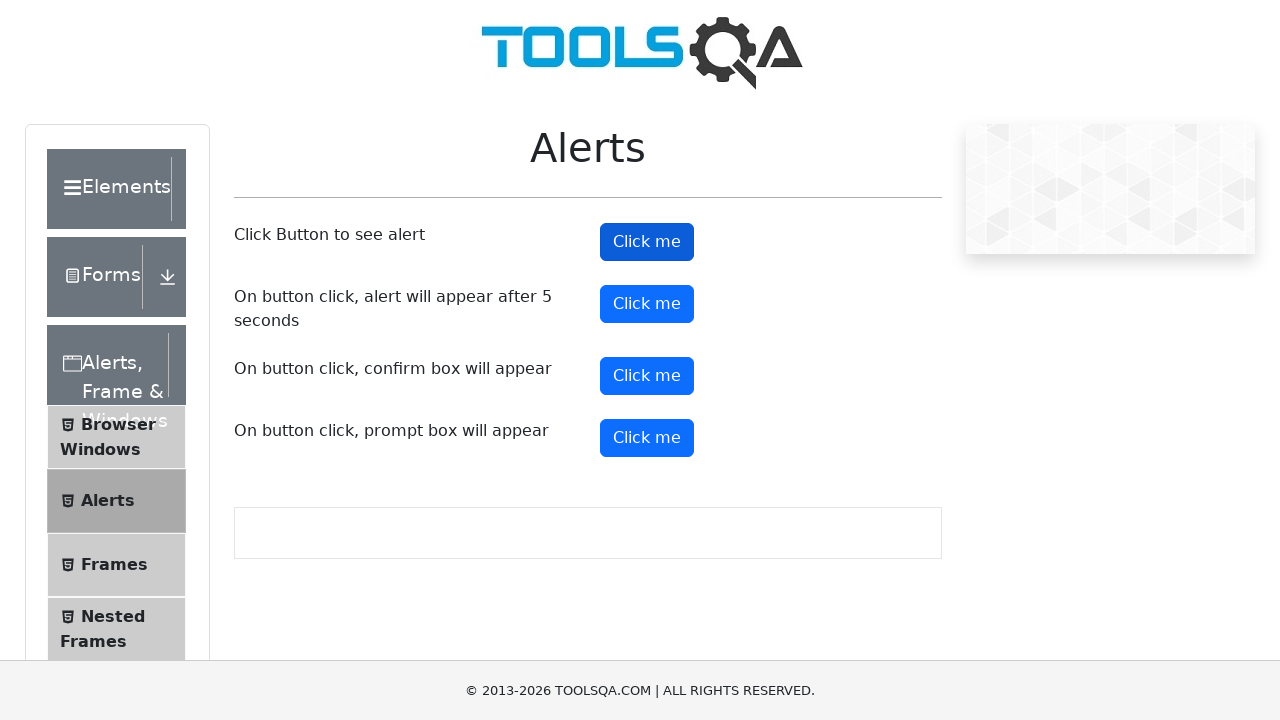